Tests accordion FAQ section by clicking on the third accordion heading and verifying the dropdown content appears

Starting URL: https://qa-scooter.praktikum-services.ru/

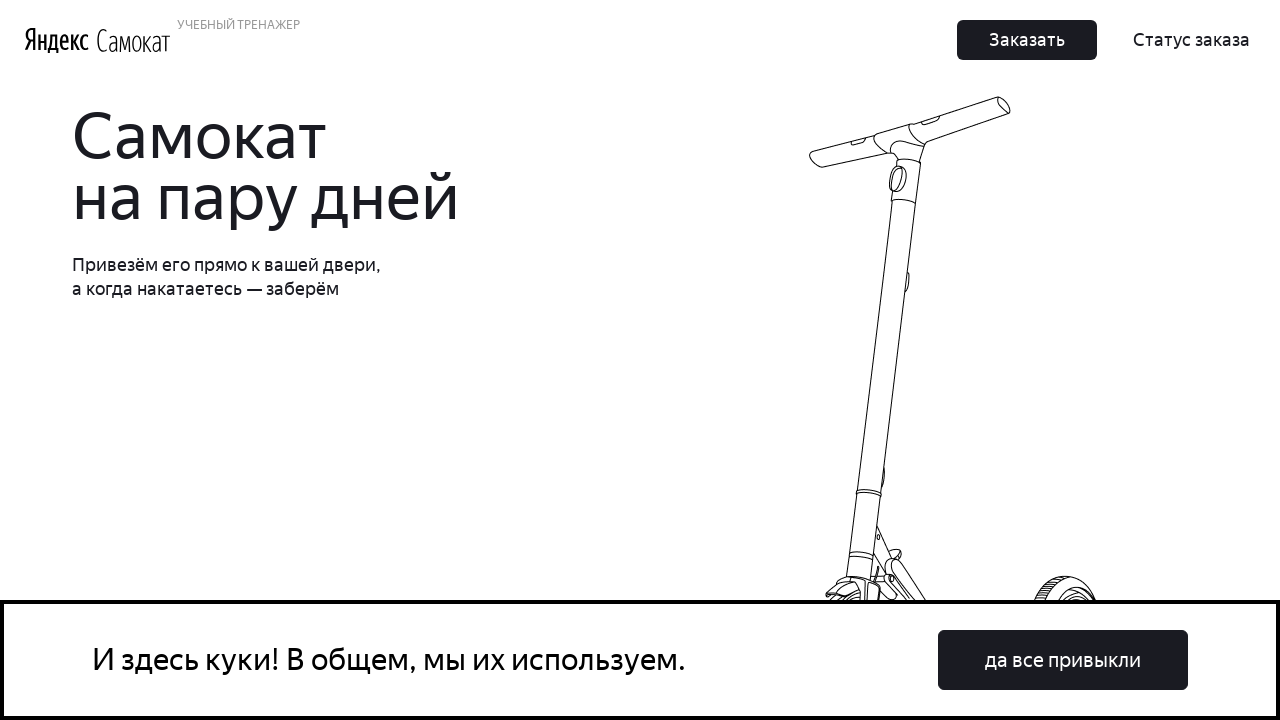

Waited for third accordion heading to load
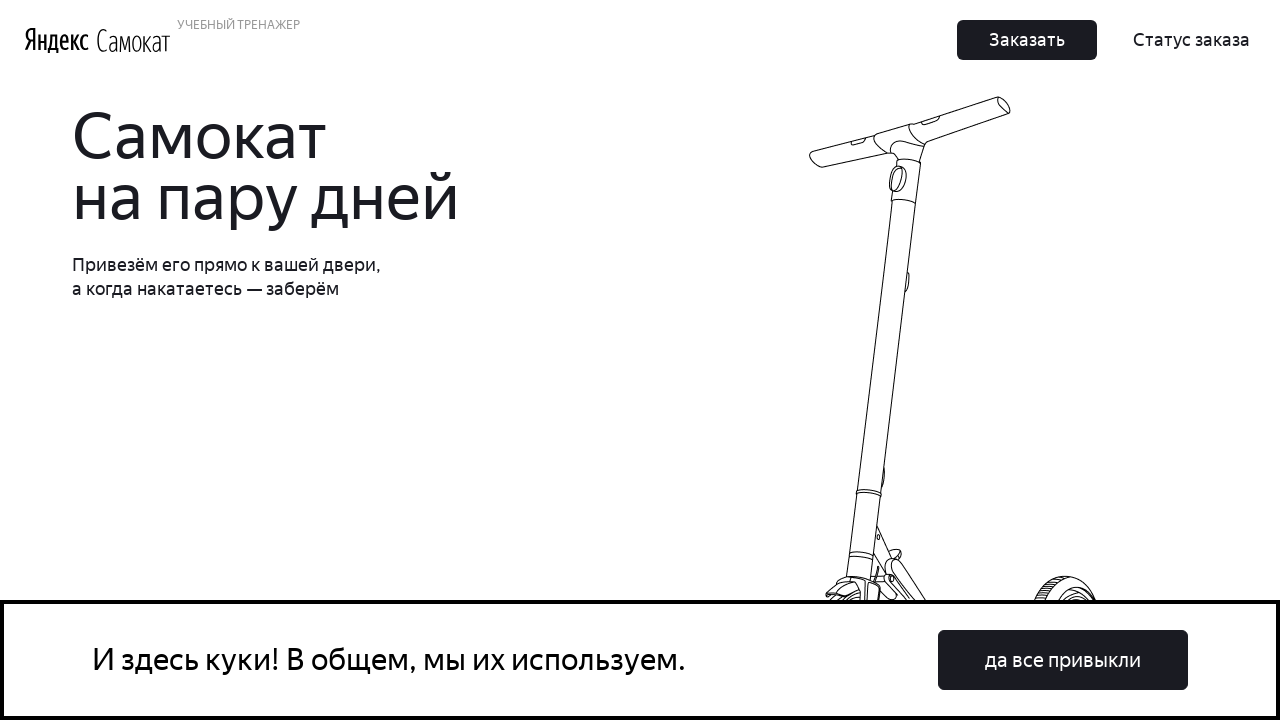

Scrolled third accordion heading into view
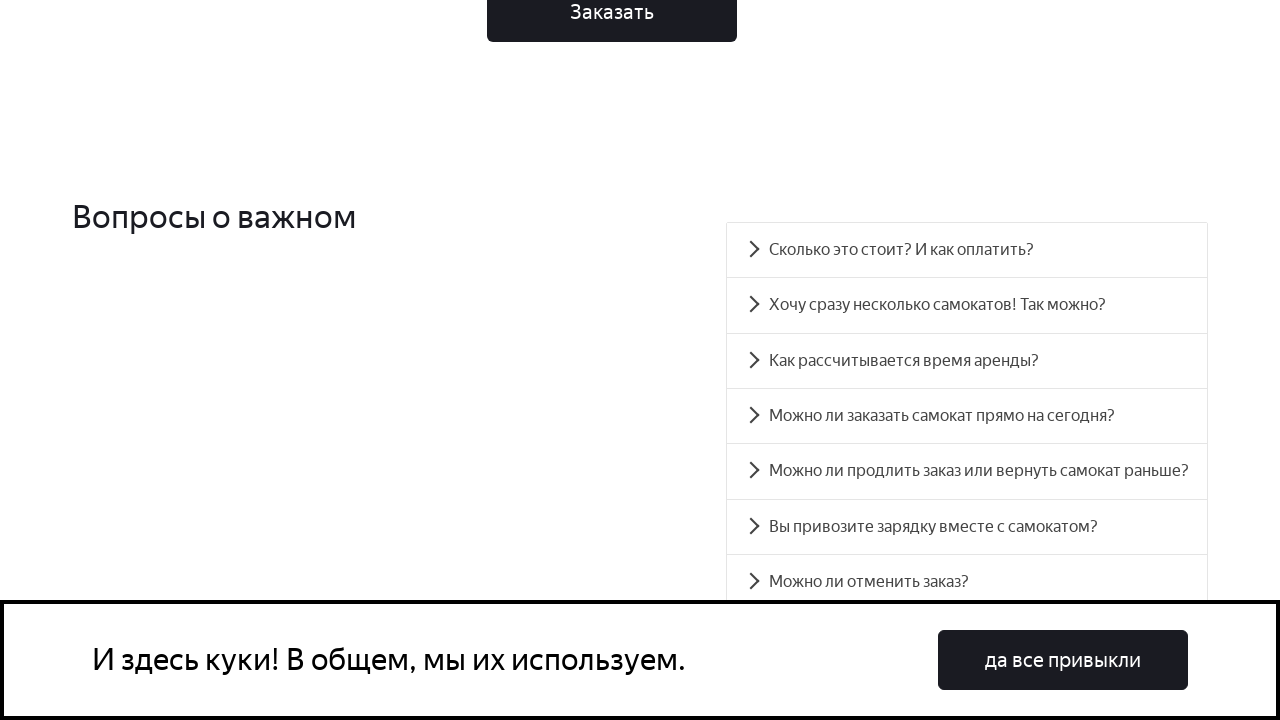

Clicked third accordion heading to expand FAQ section at (967, 361) on #accordion__heading-2
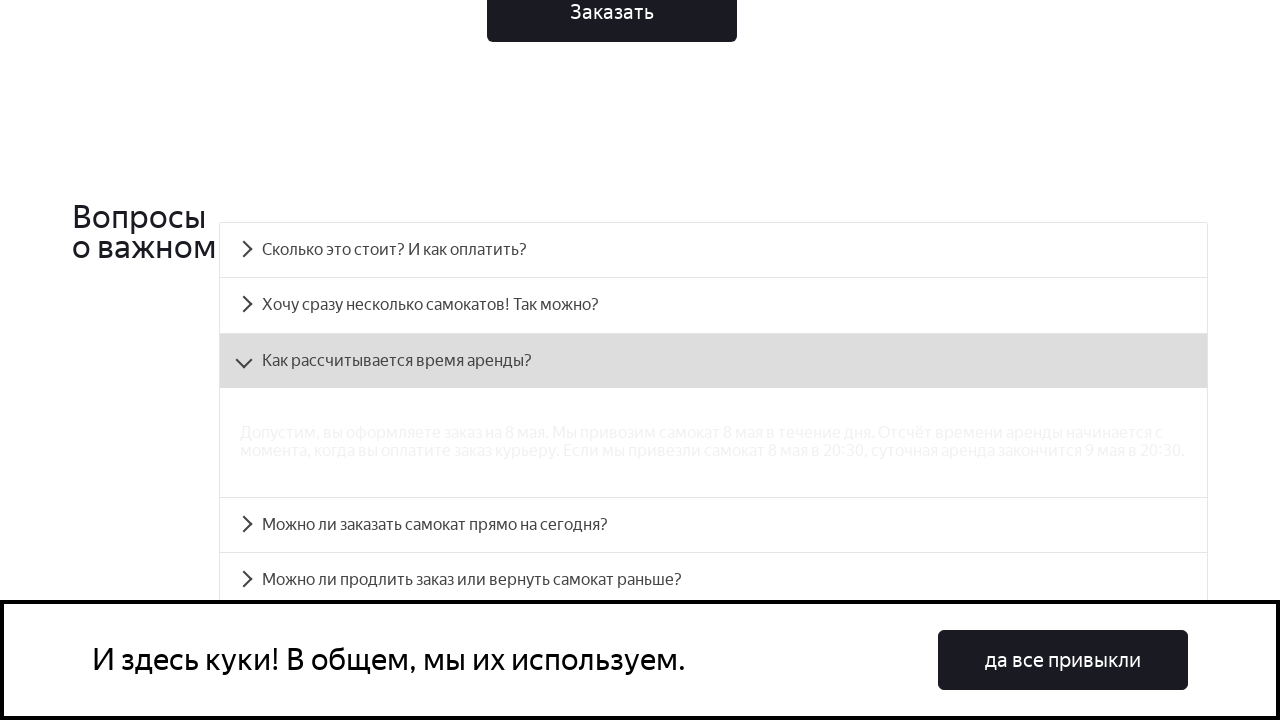

Verified accordion dropdown content is visible
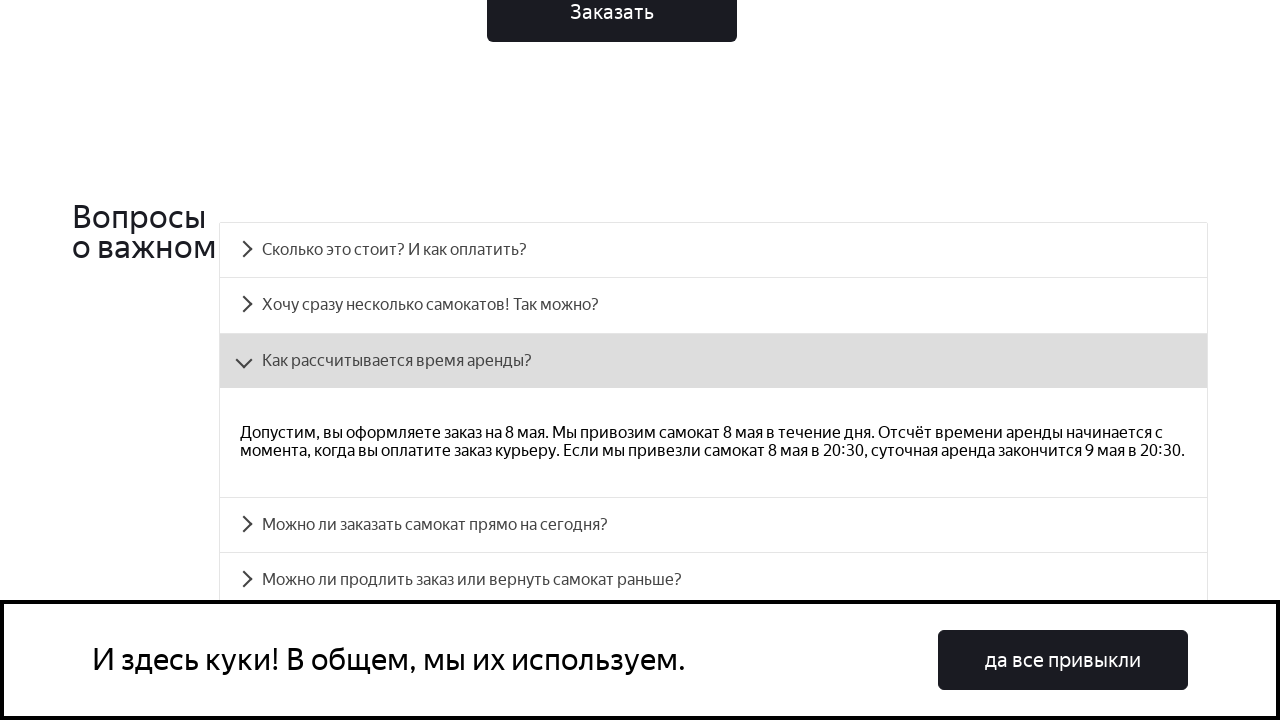

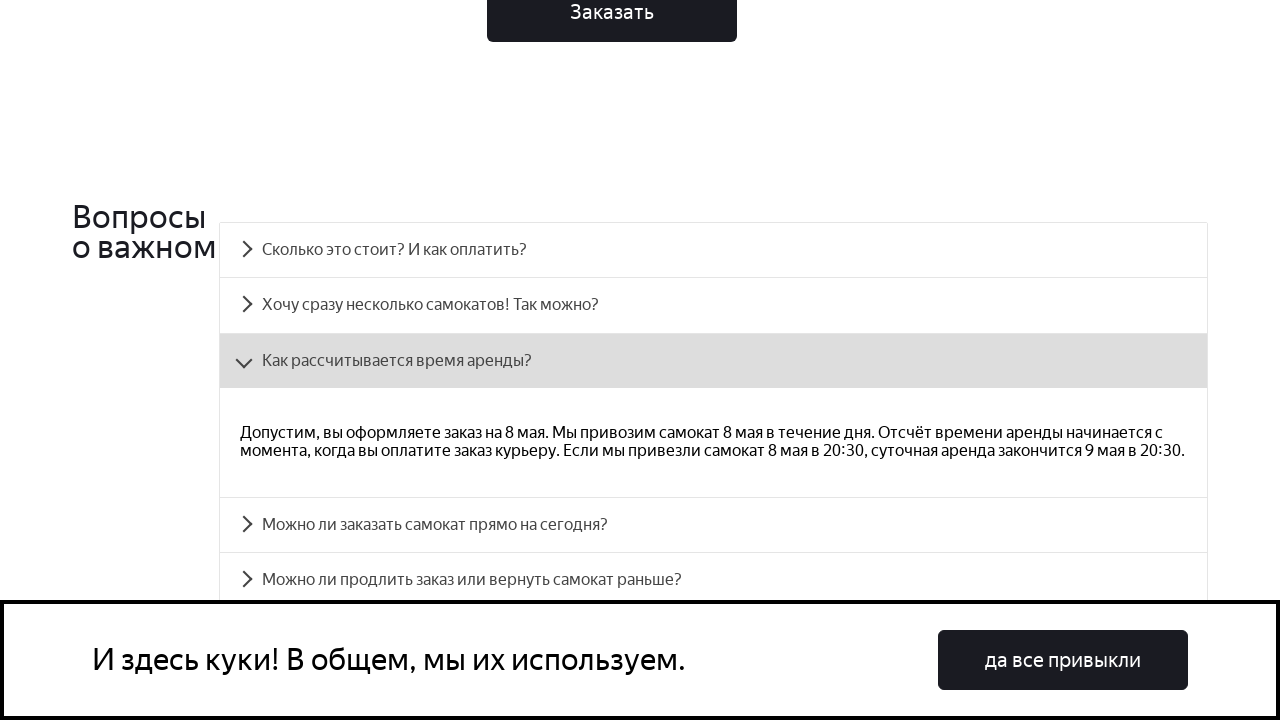